Tests static dropdown functionality by selecting currency options using different selection methods (by visible text and by value) and verifying the selections.

Starting URL: https://rahulshettyacademy.com/dropdownsPractise/

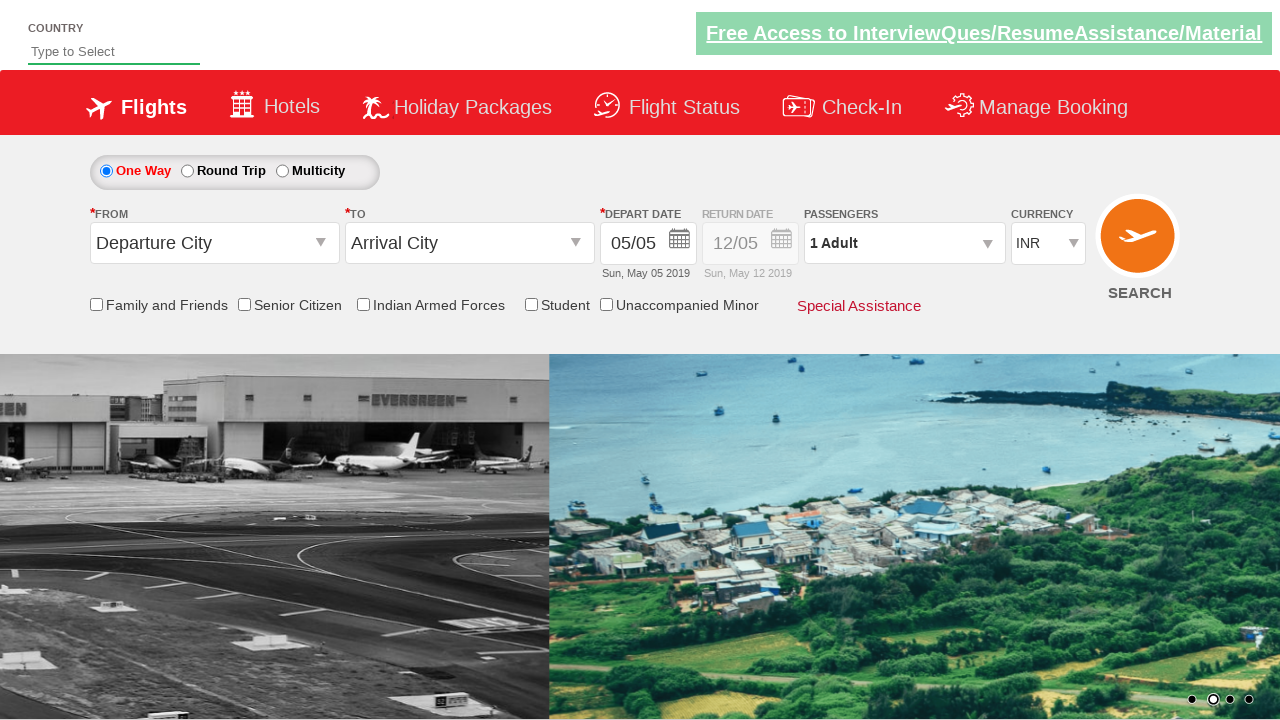

Waited for currency dropdown to be present
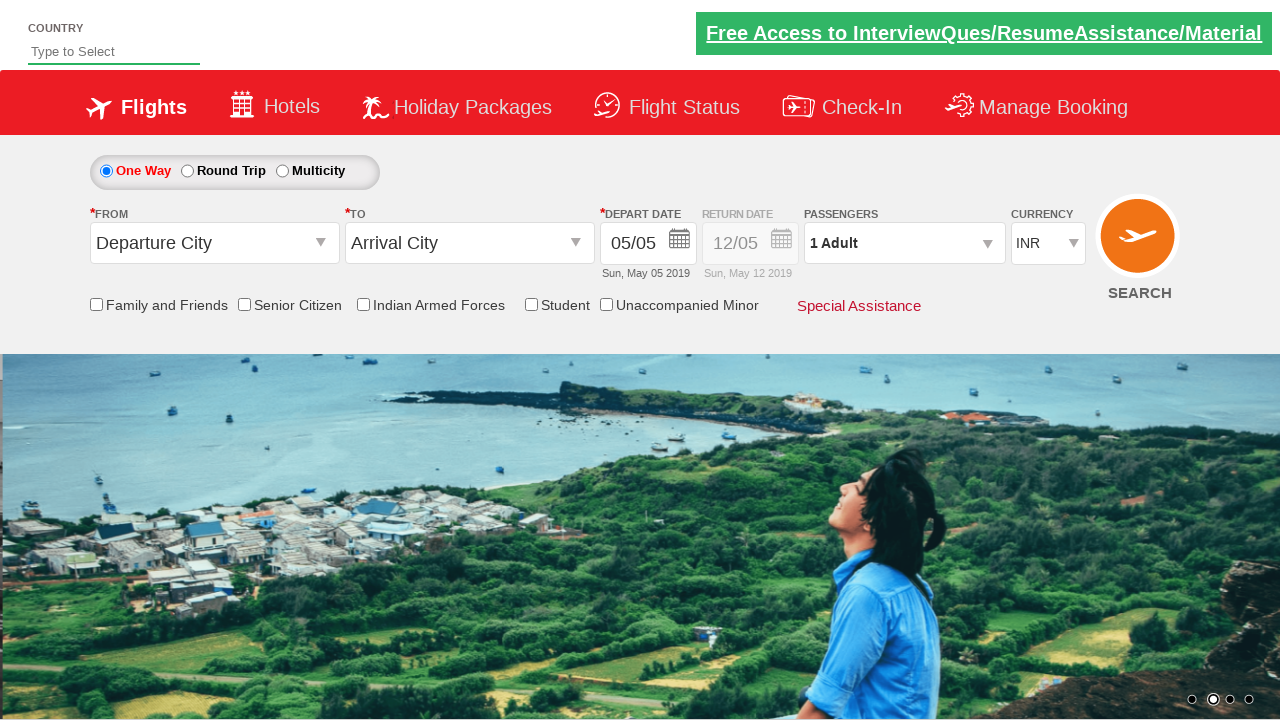

Located currency dropdown element
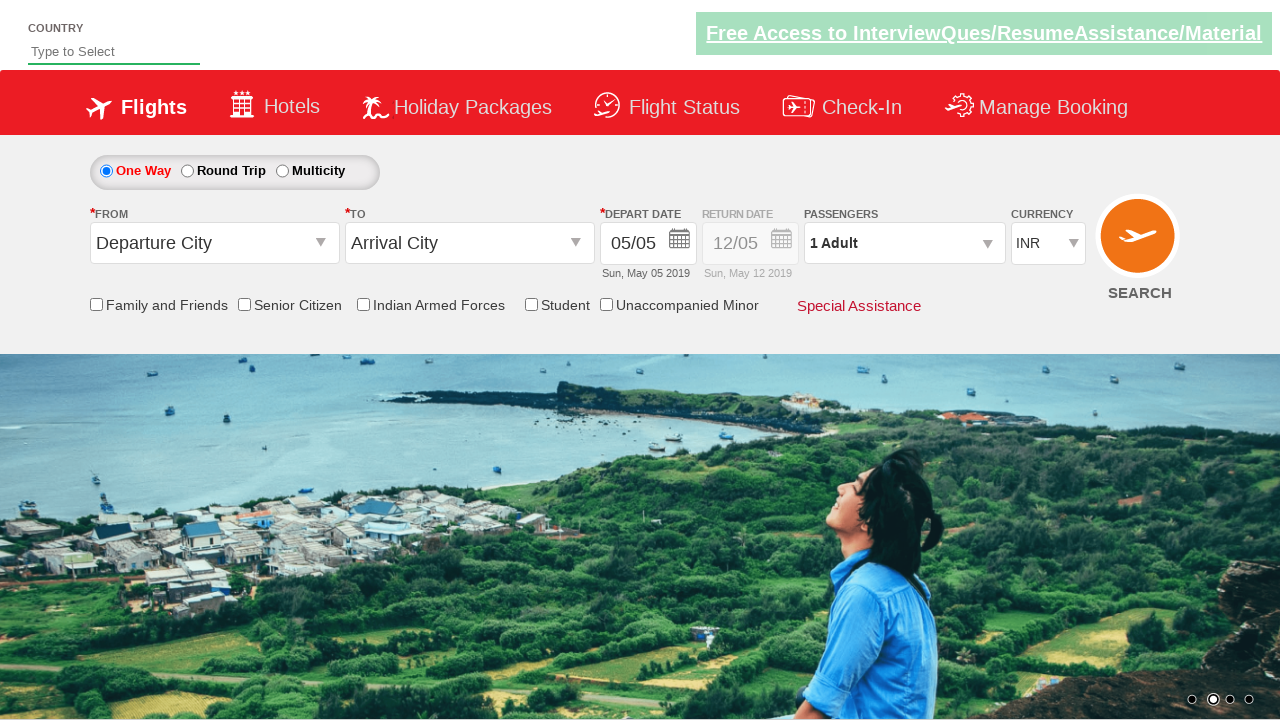

Selected currency 'AED' by visible text on #ctl00_mainContent_DropDownListCurrency
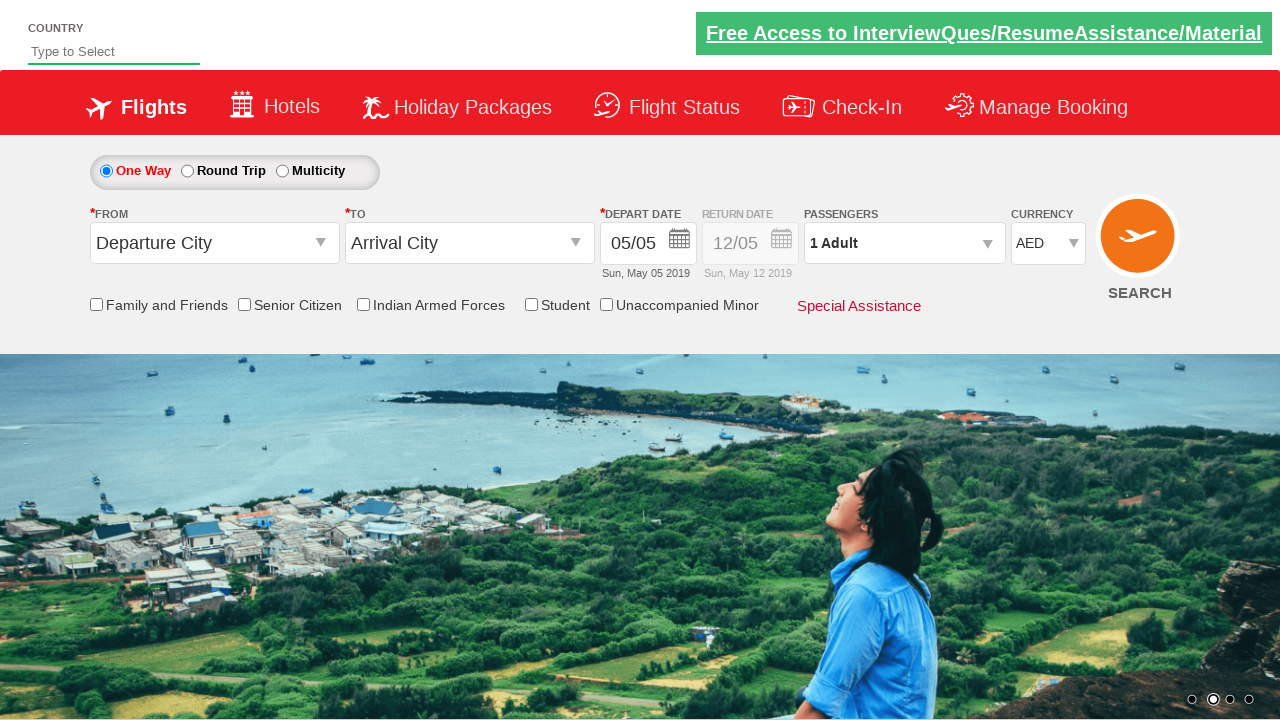

Selected currency 'INR' by value on #ctl00_mainContent_DropDownListCurrency
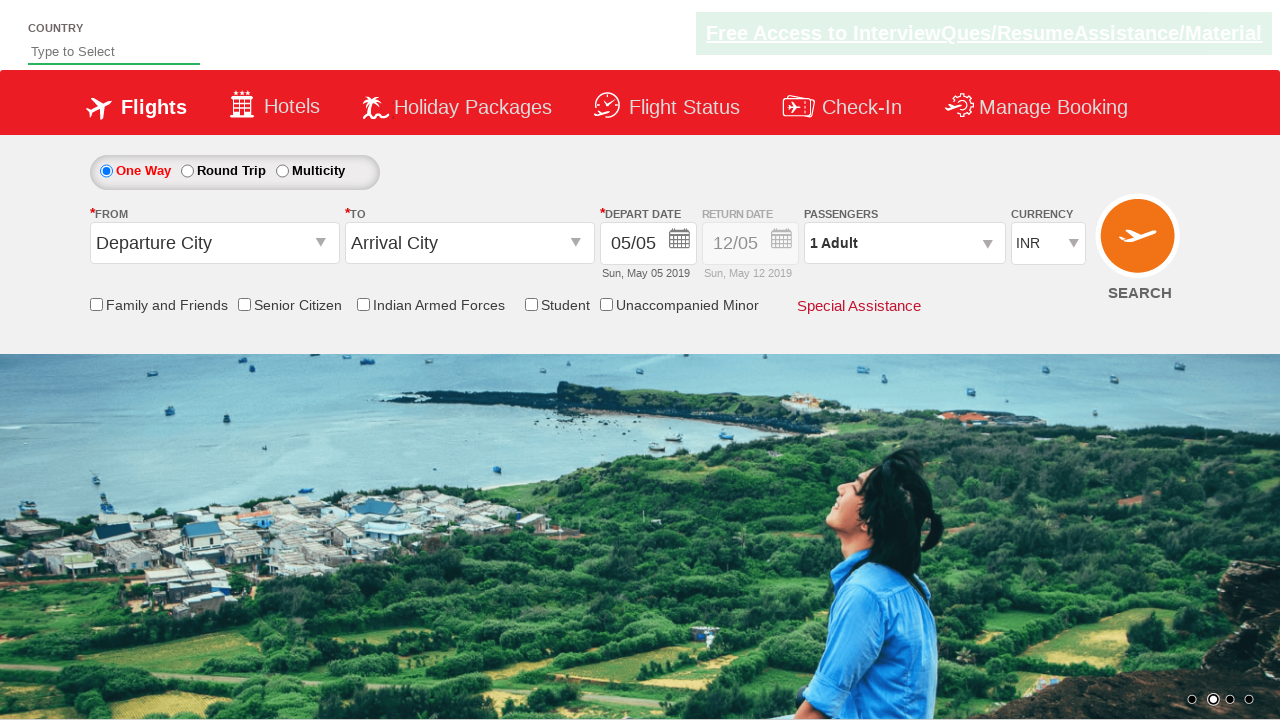

Waited 1 second to observe final selection
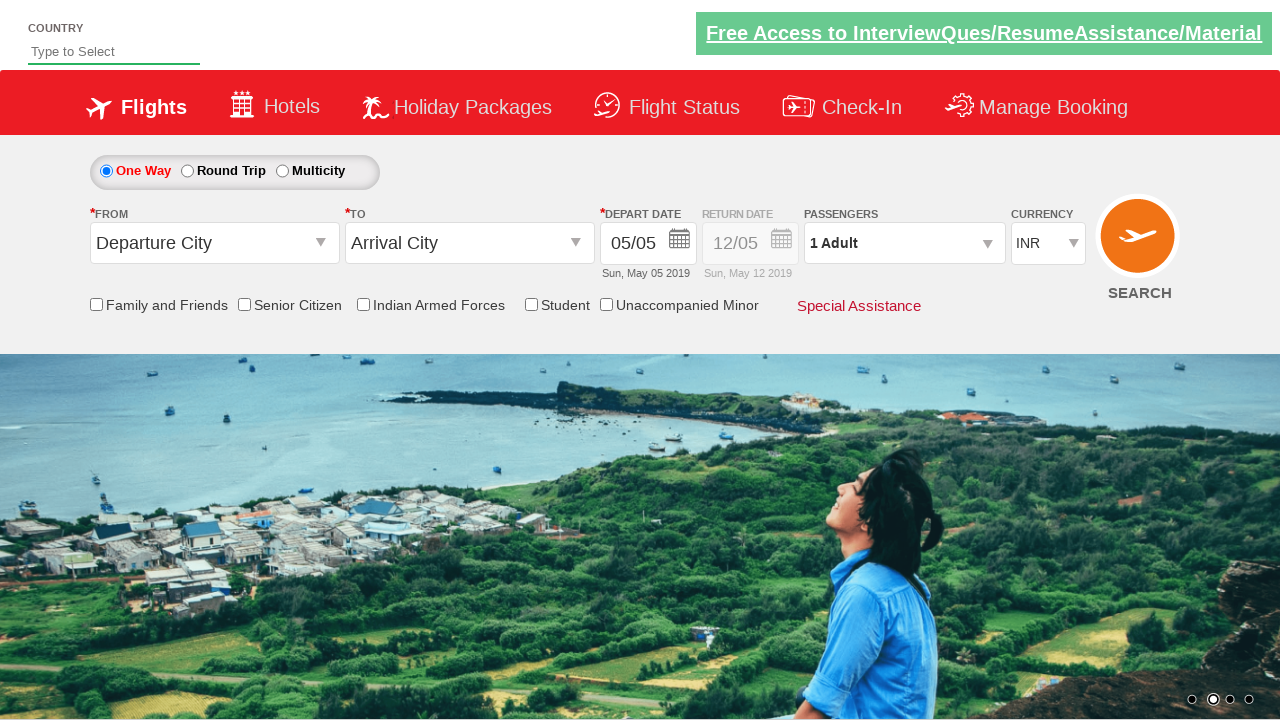

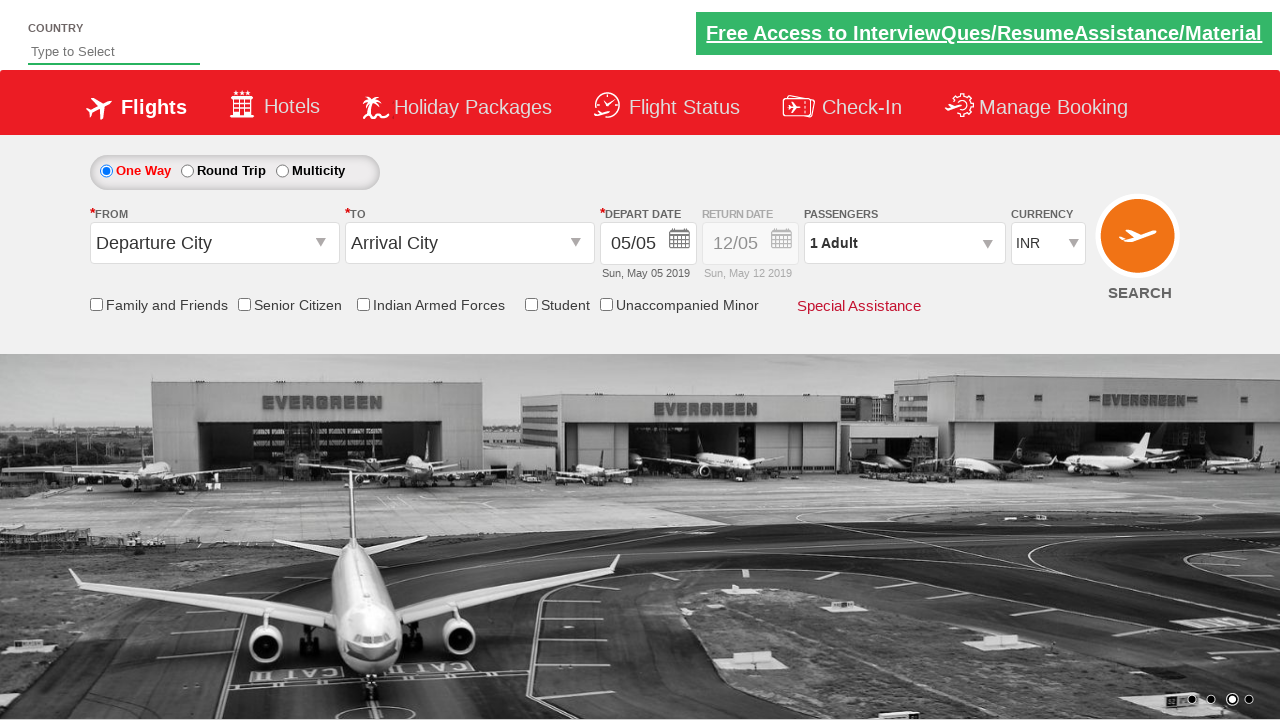